Tests an e-commerce grocery shopping flow by searching for products, adding items to cart, proceeding to checkout, selecting a country, and placing an order

Starting URL: https://rahulshettyacademy.com/seleniumPractise

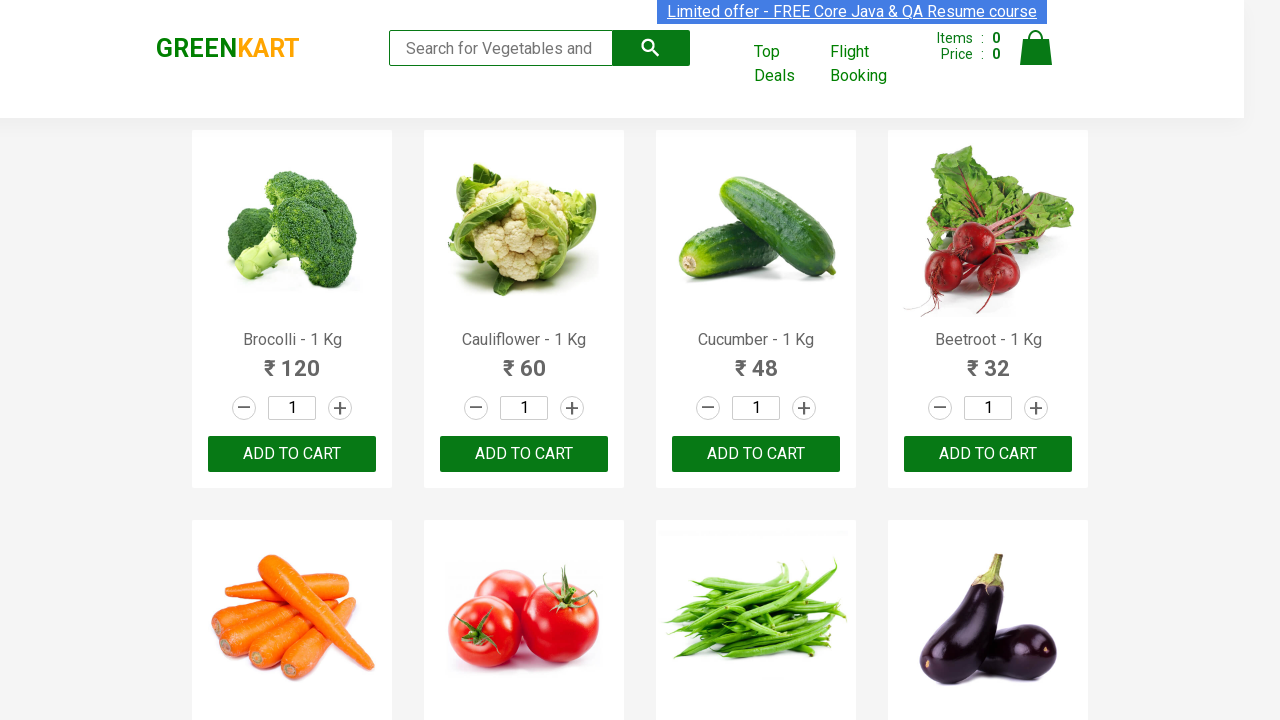

Filled search box with 'ca' to filter products on .search-keyword
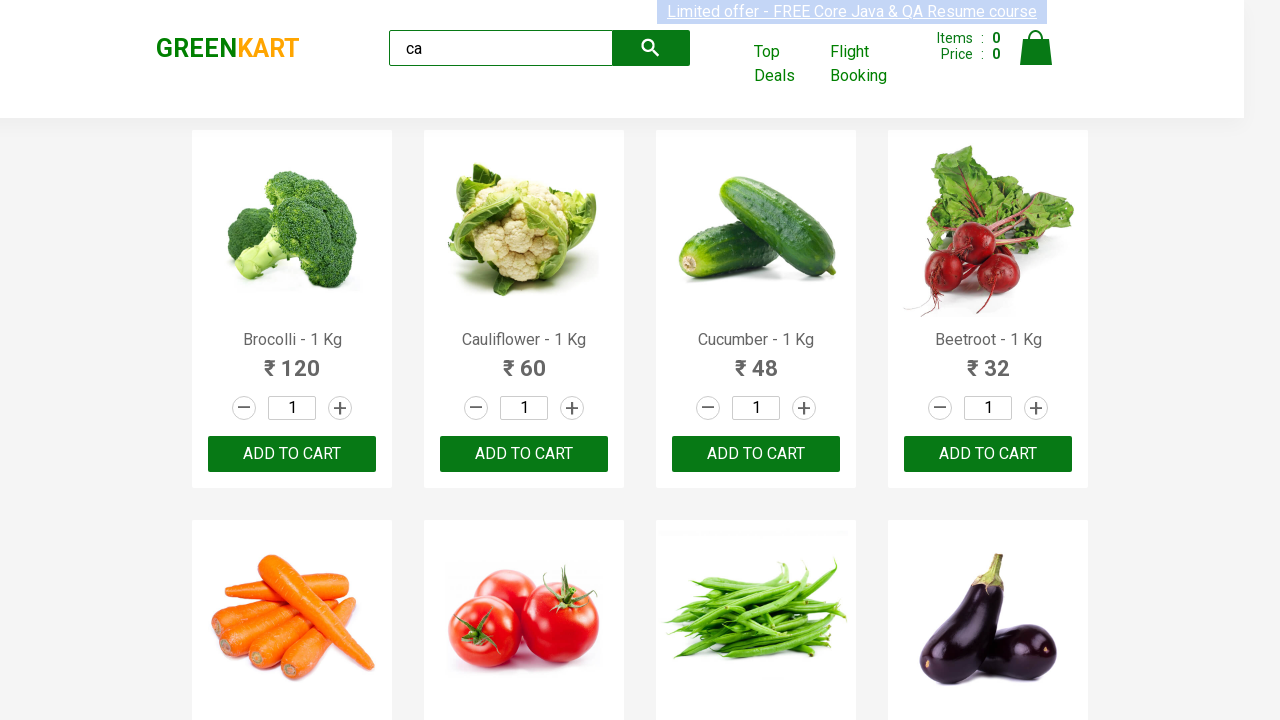

Filtered products loaded and visible
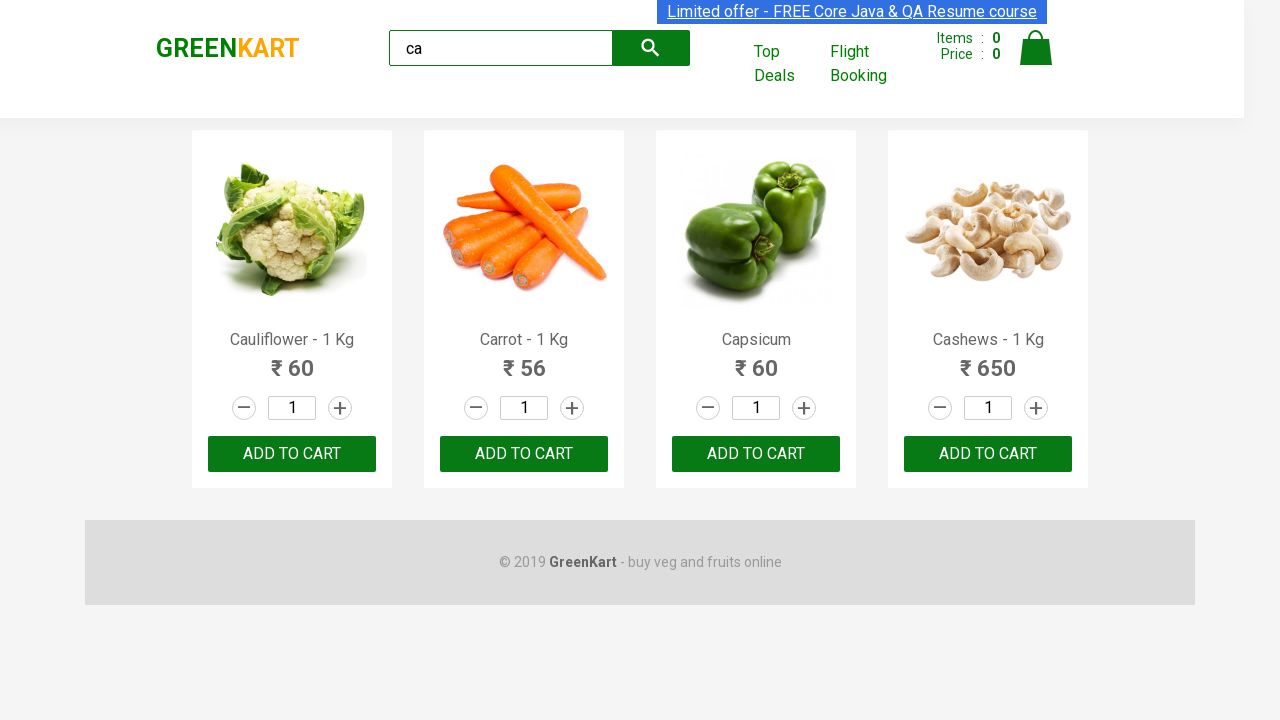

Double-clicked add button on first product at (292, 454) on :nth-child(1) > .product-action > button
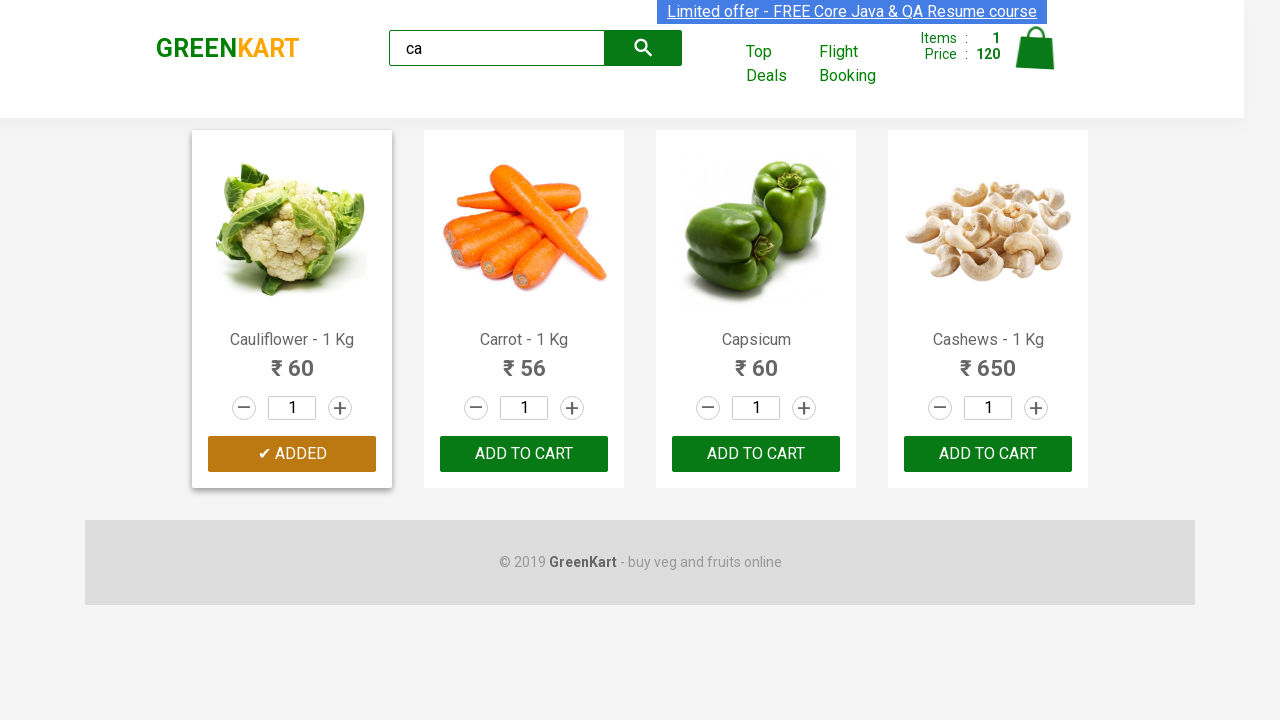

Clicked ADD TO CART on second product at (524, 454) on .products .product >> nth=1 >> text=ADD TO CART
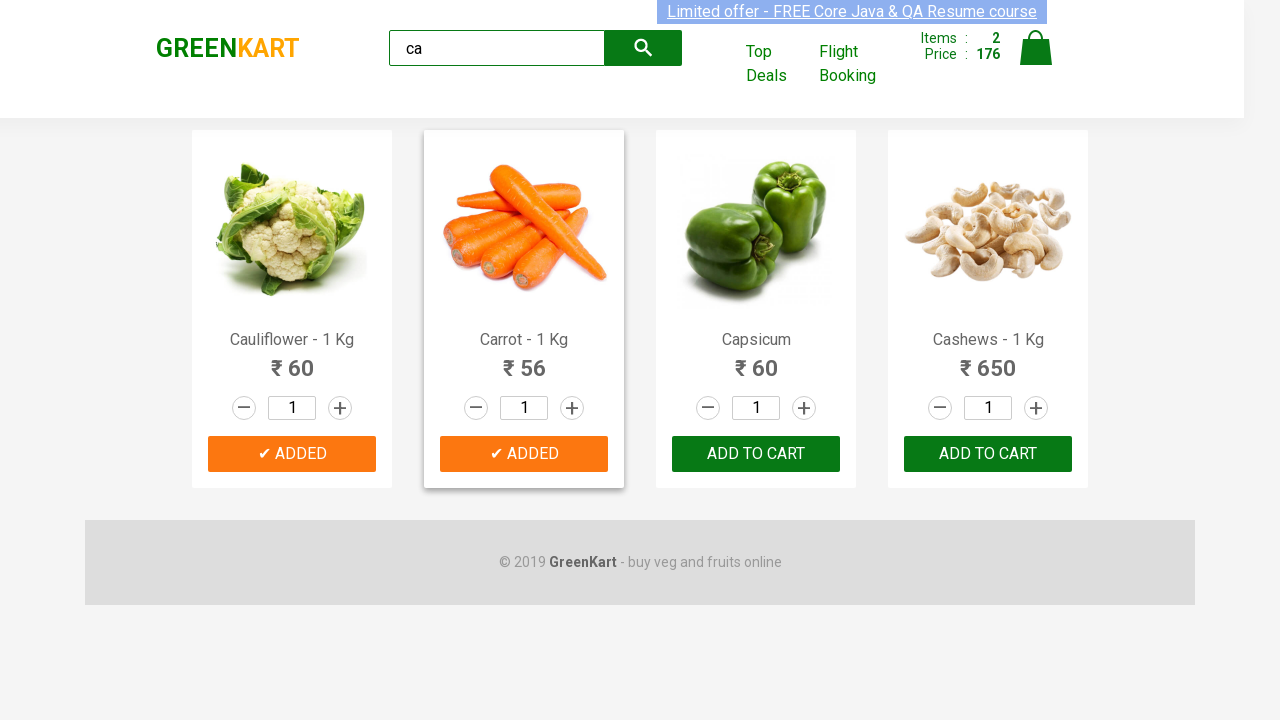

Found and clicked add button for Cashews product at (988, 454) on .products .product >> nth=3 >> button
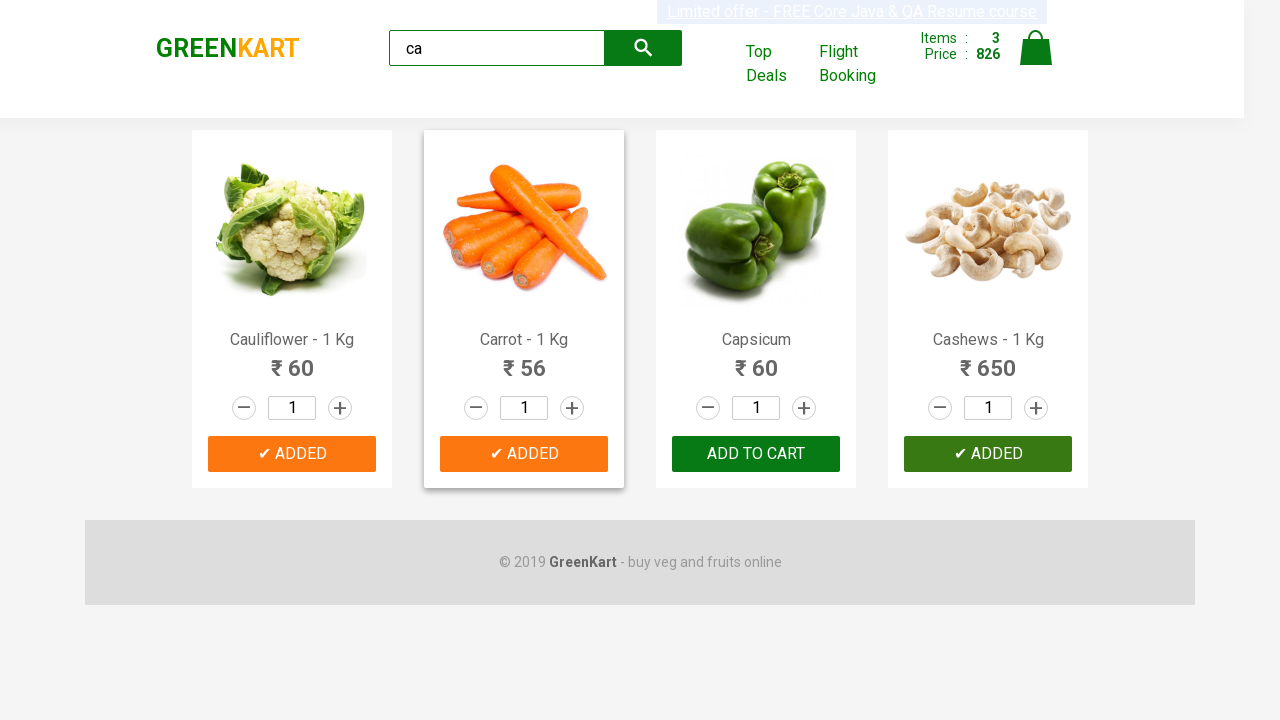

Clicked cart icon to view shopping cart at (1036, 59) on a.cart-icon
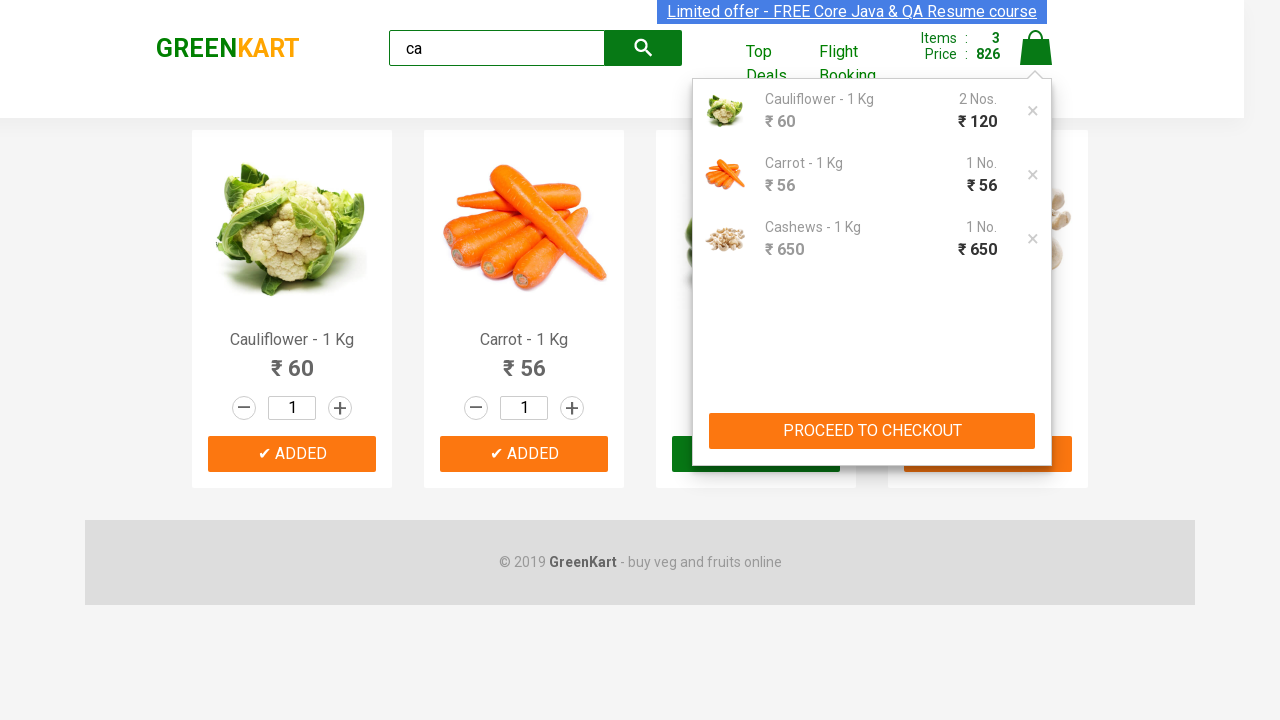

Clicked PROCEED TO CHECKOUT button at (872, 431) on text=PROCEED TO CHECKOUT
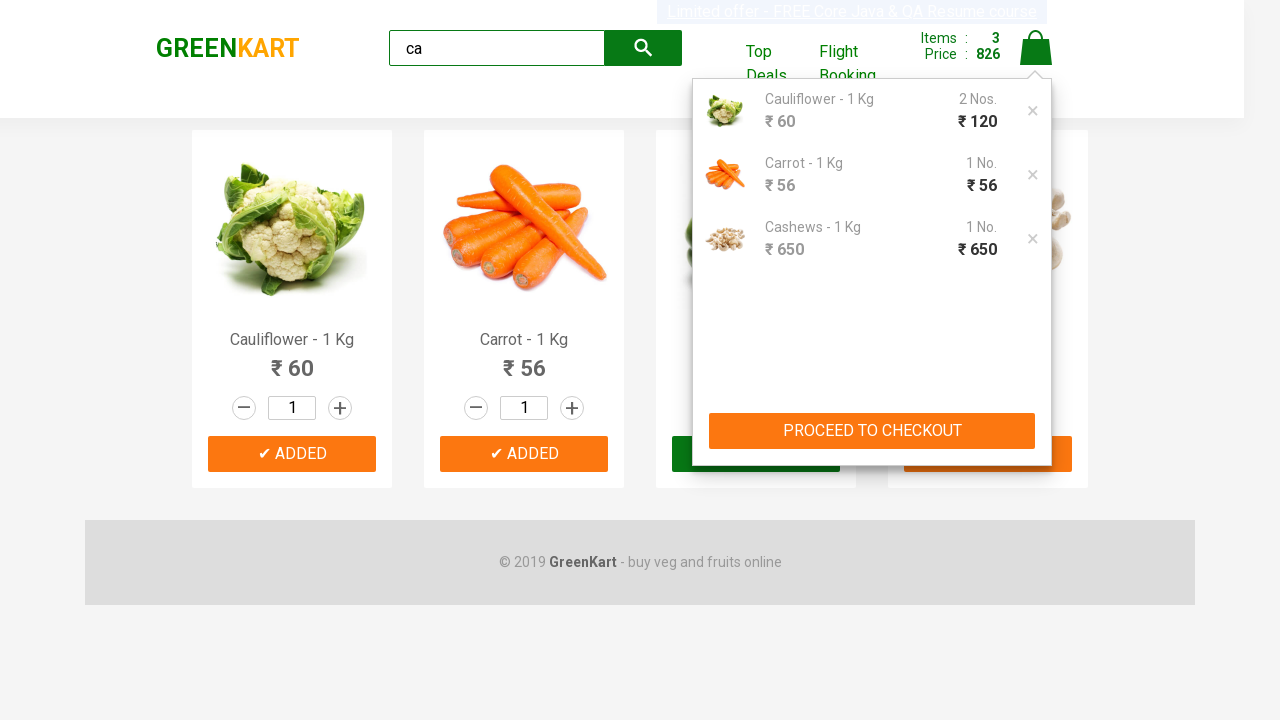

Clicked Place Order button at (1036, 562) on text=Place Order
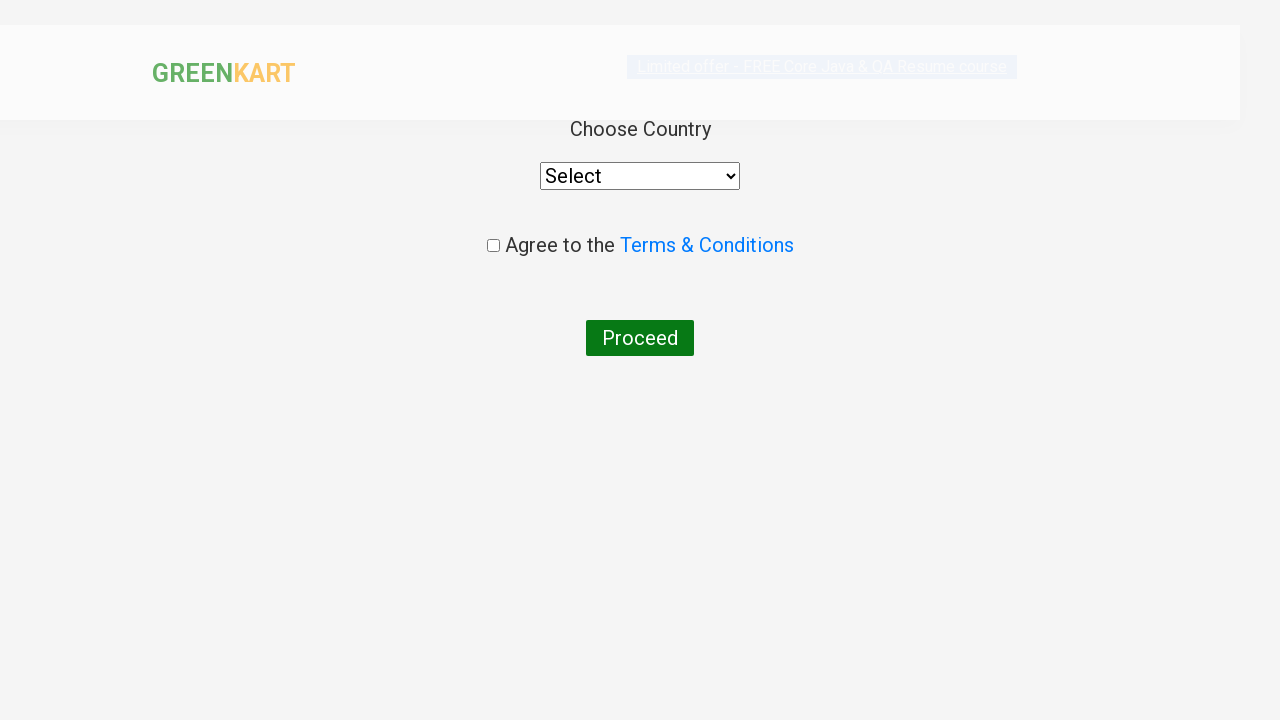

Selected Germany from country dropdown on select
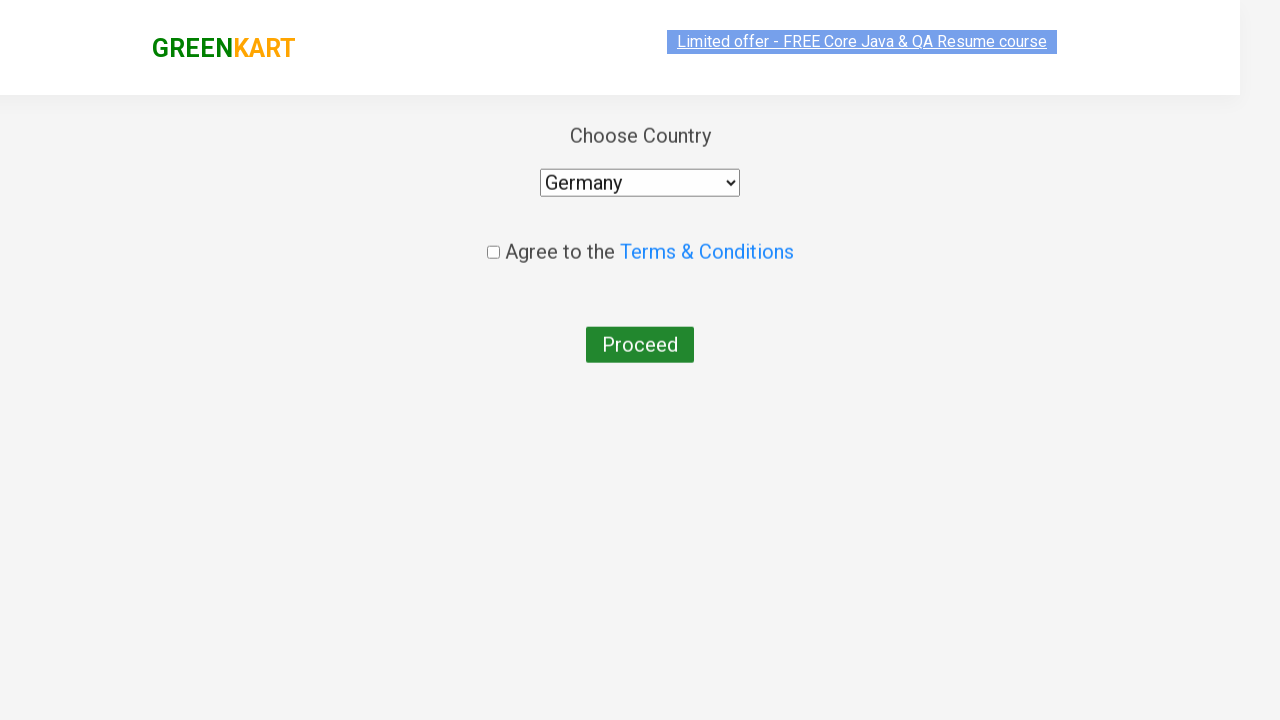

Clicked agreement checkbox at (493, 246) on .chkAgree
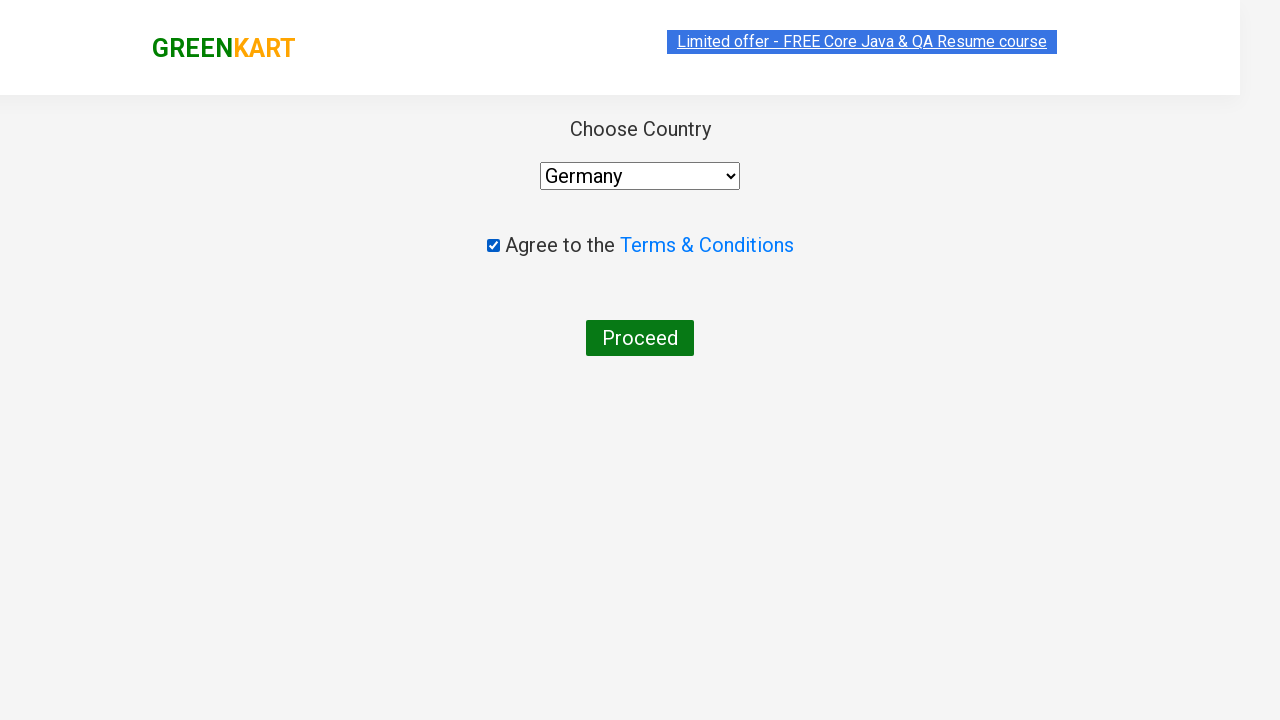

Clicked final submit button to complete order at (640, 338) on button
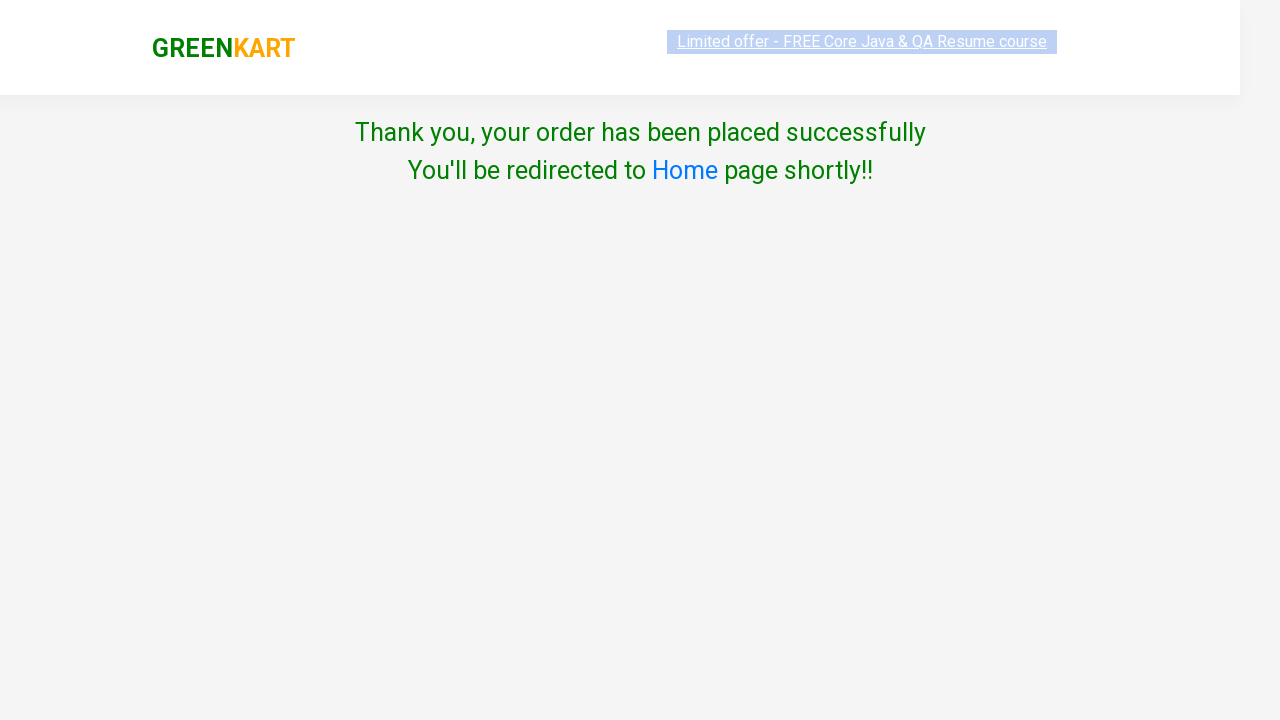

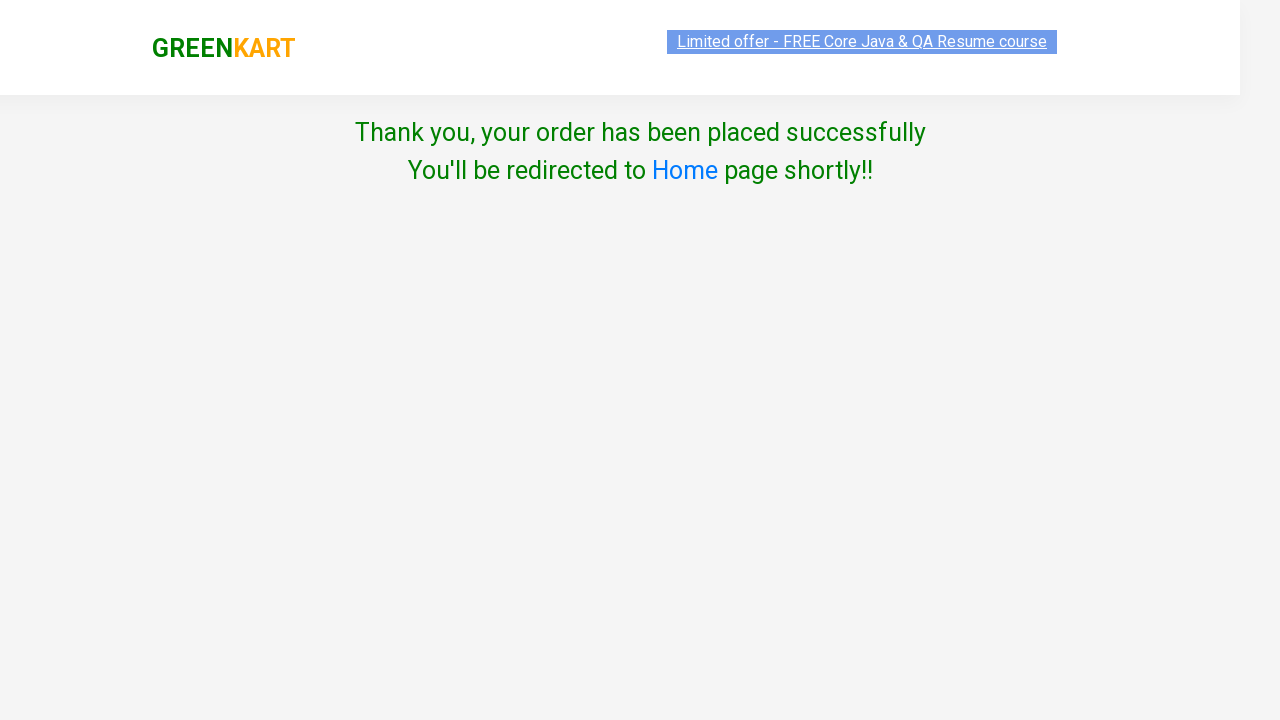